Opens the Selenium website with mobile viewport dimensions and verifies the page title equals "Selenium"

Starting URL: https://www.selenium.dev/

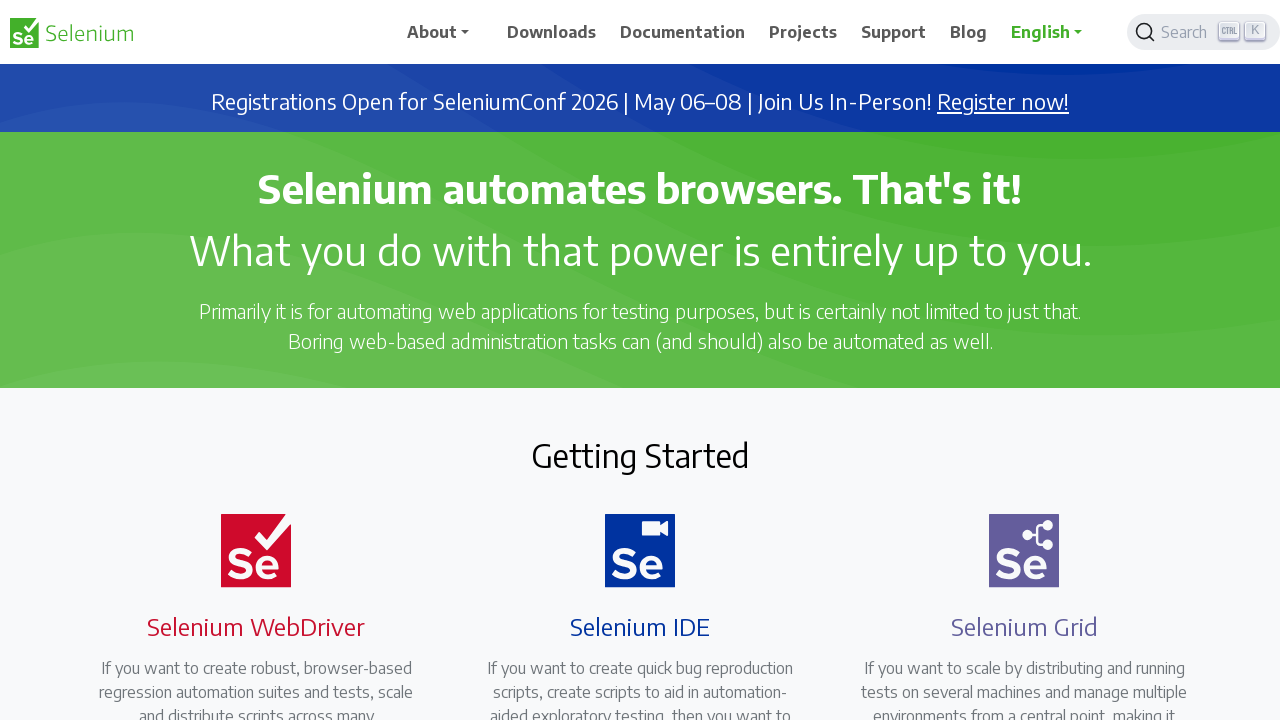

Set mobile viewport dimensions to 344x882
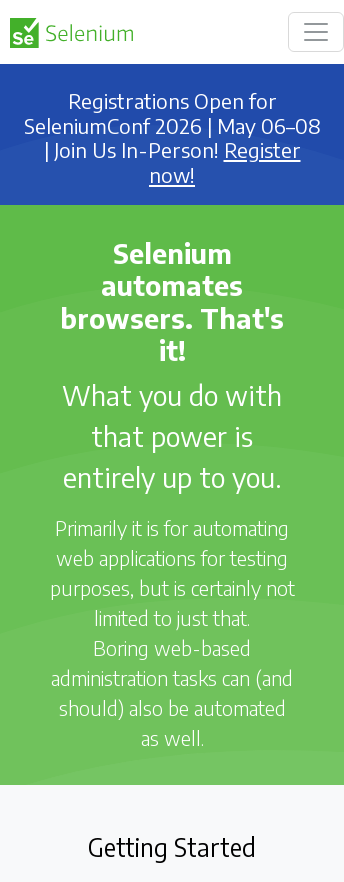

Verified page title equals 'Selenium'
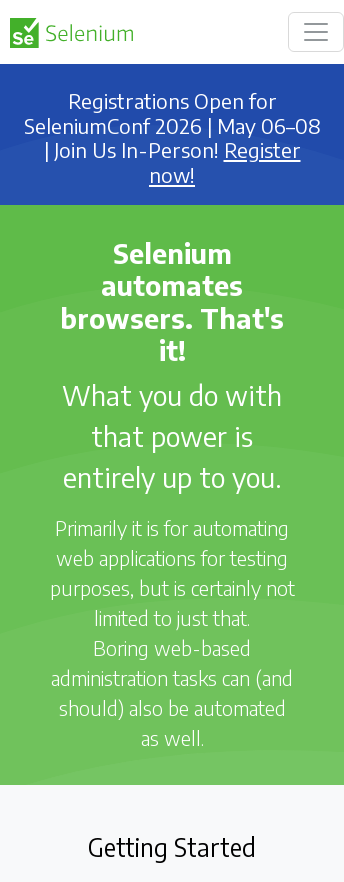

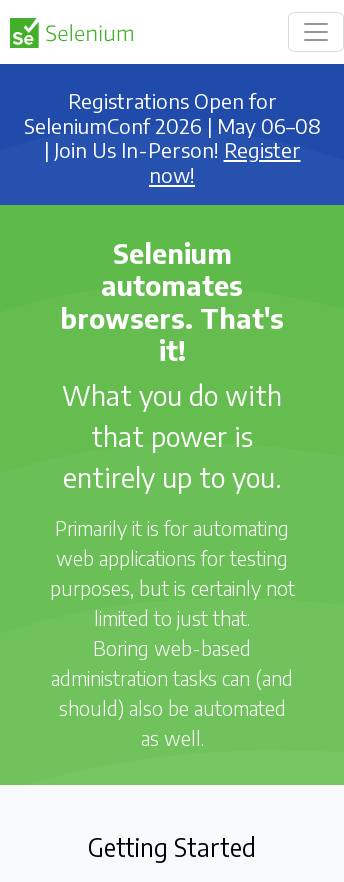